Tests the checkout flow by navigating to a promo landing page, waiting for any loading spinners to clear, clicking through to checkout, and verifying the checkout page loads with form elements and pricing information.

Starting URL: https://promo.flexavida.com/bloodsugarultra/index2

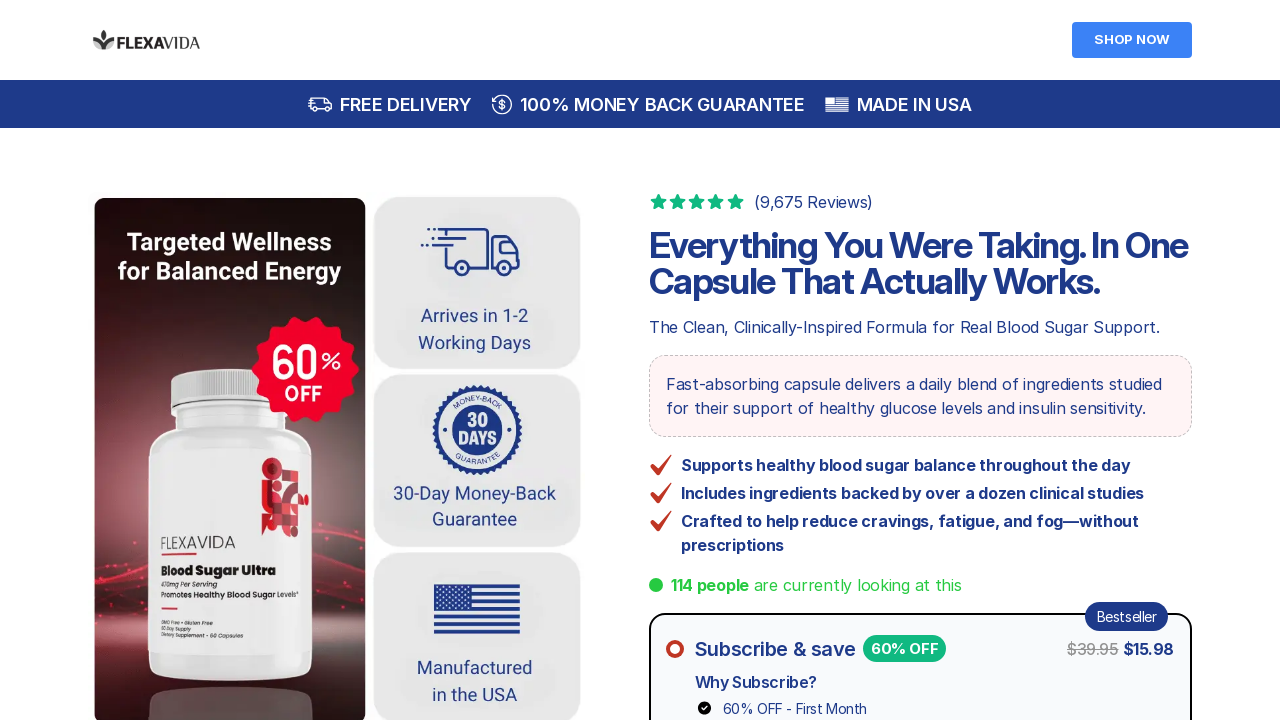

Clicked primary checkout CTA button at (920, 360) on a[href*='checkout'], button[href*='checkout'], a.cta, button.cta >> nth=0
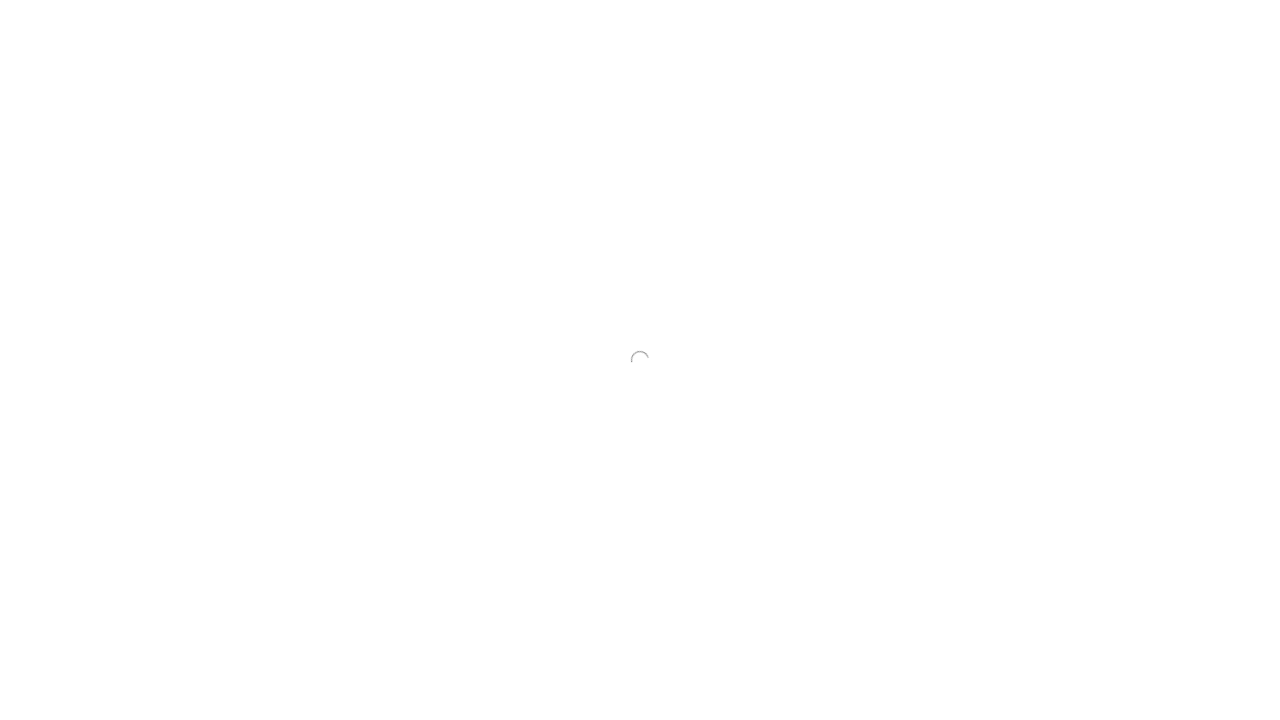

Checkout page DOM content loaded
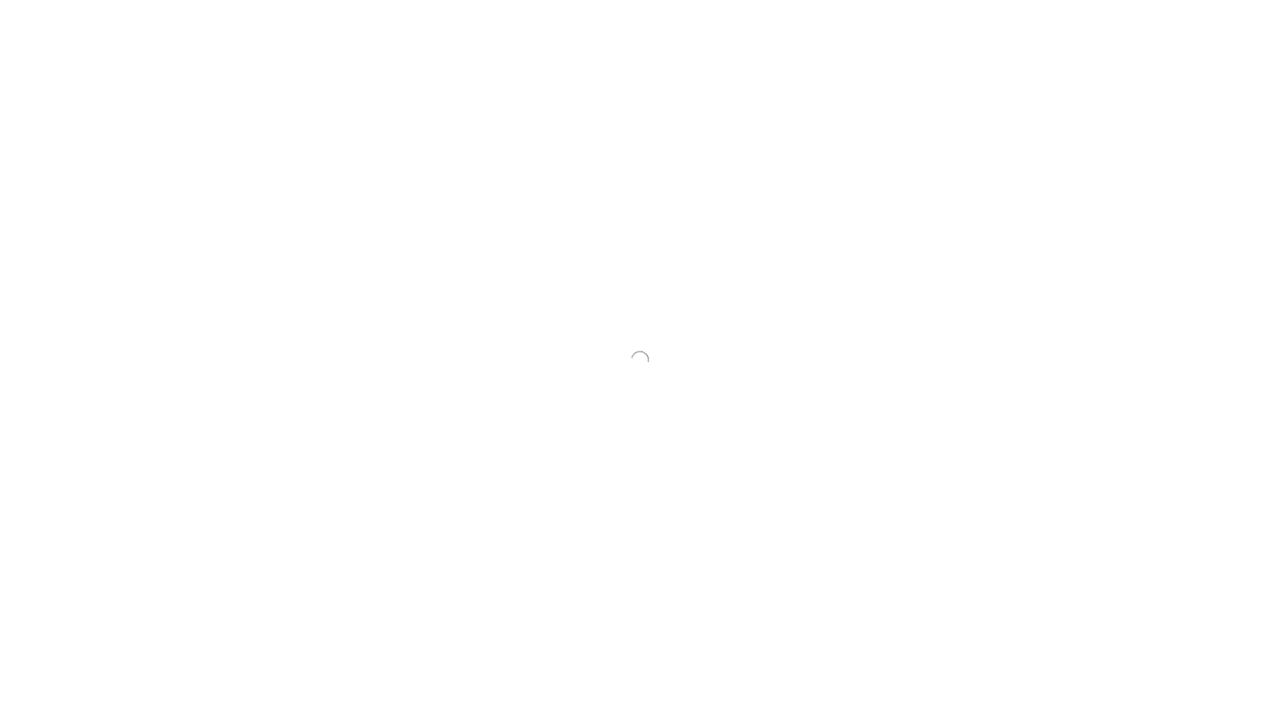

Verified checkout page loaded with body element and form elements visible
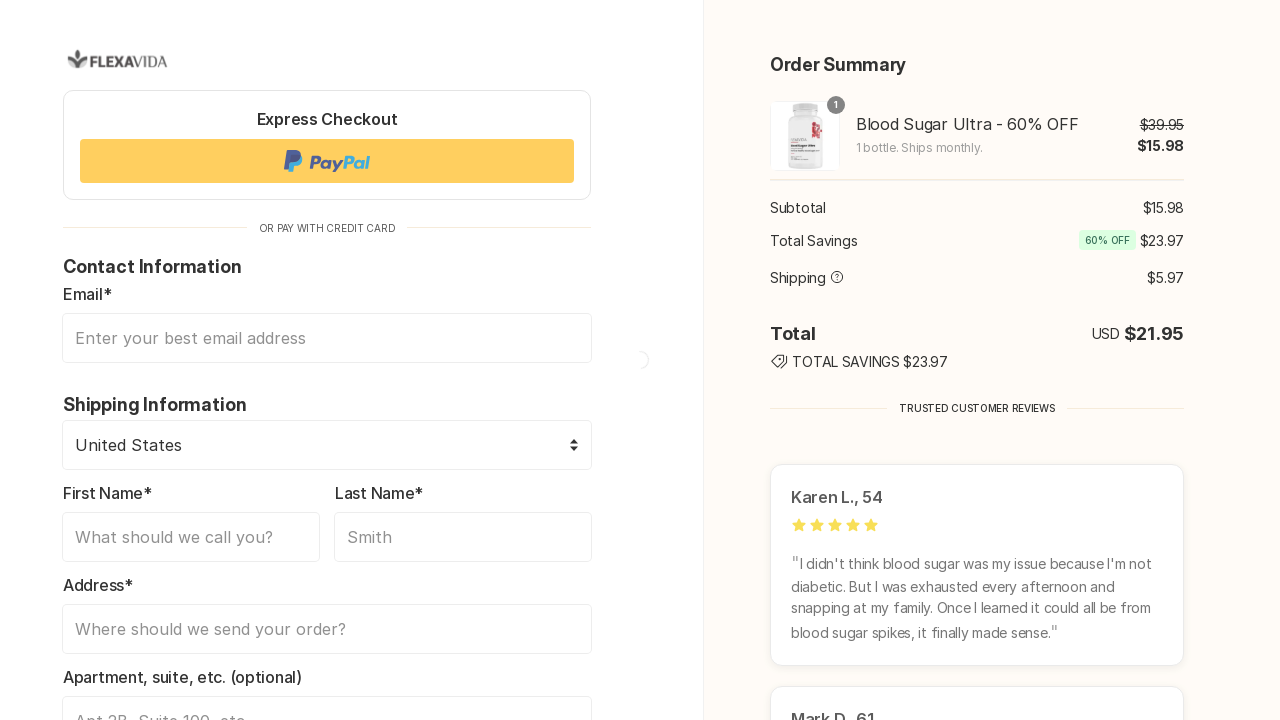

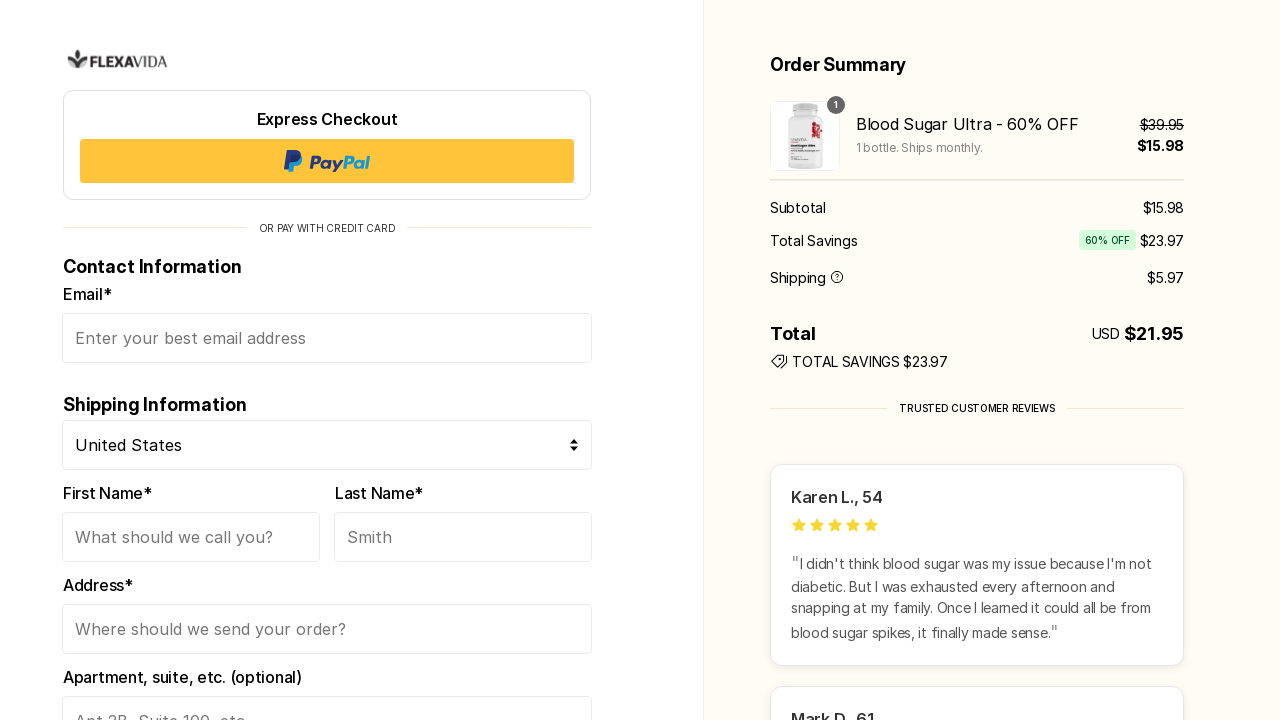